Tests waiting for a button to become clickable before clicking it and verifying the success message

Starting URL: http://suninjuly.github.io/wait2.html

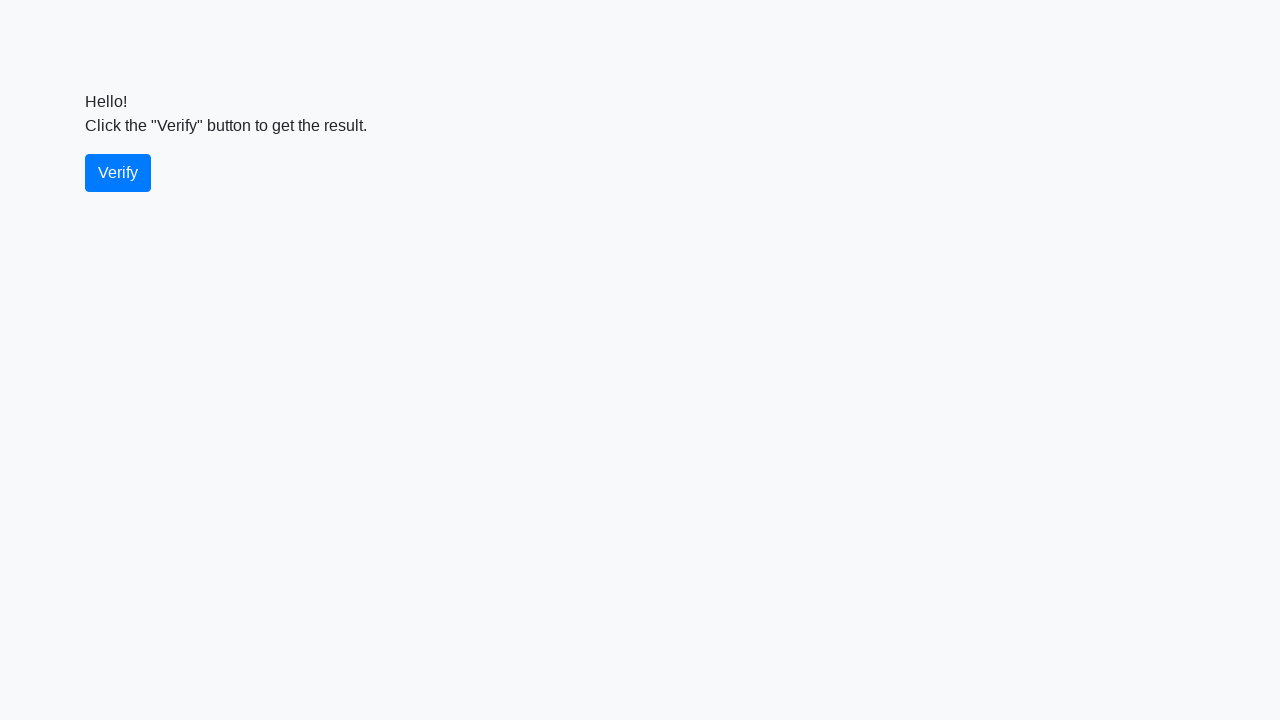

Waited for #verify button to become visible
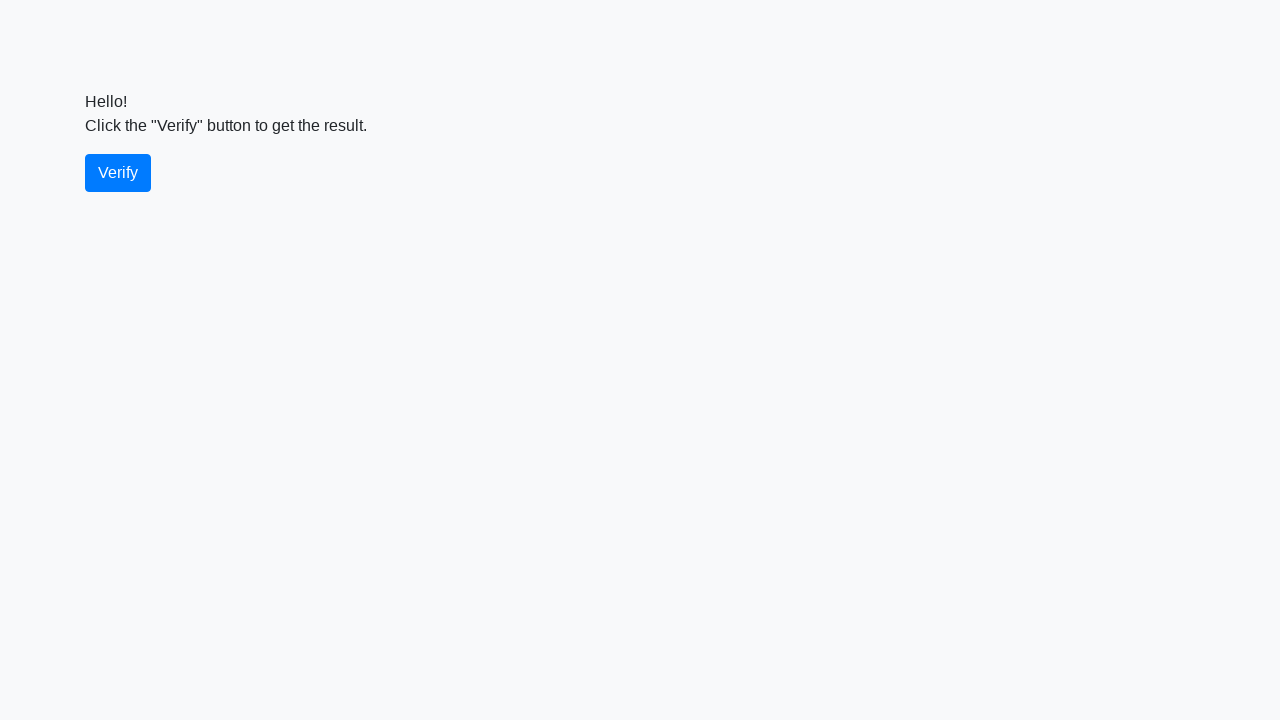

Clicked the #verify button at (118, 173) on #verify
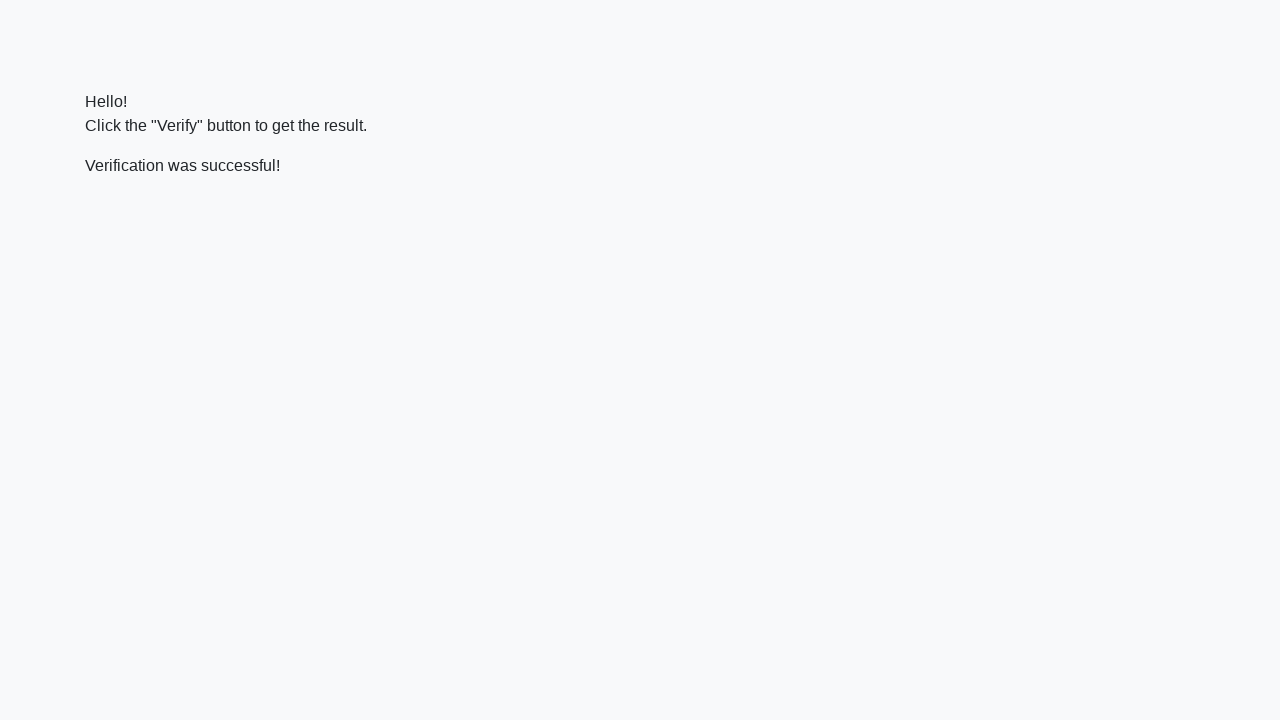

Located the #verify_message element
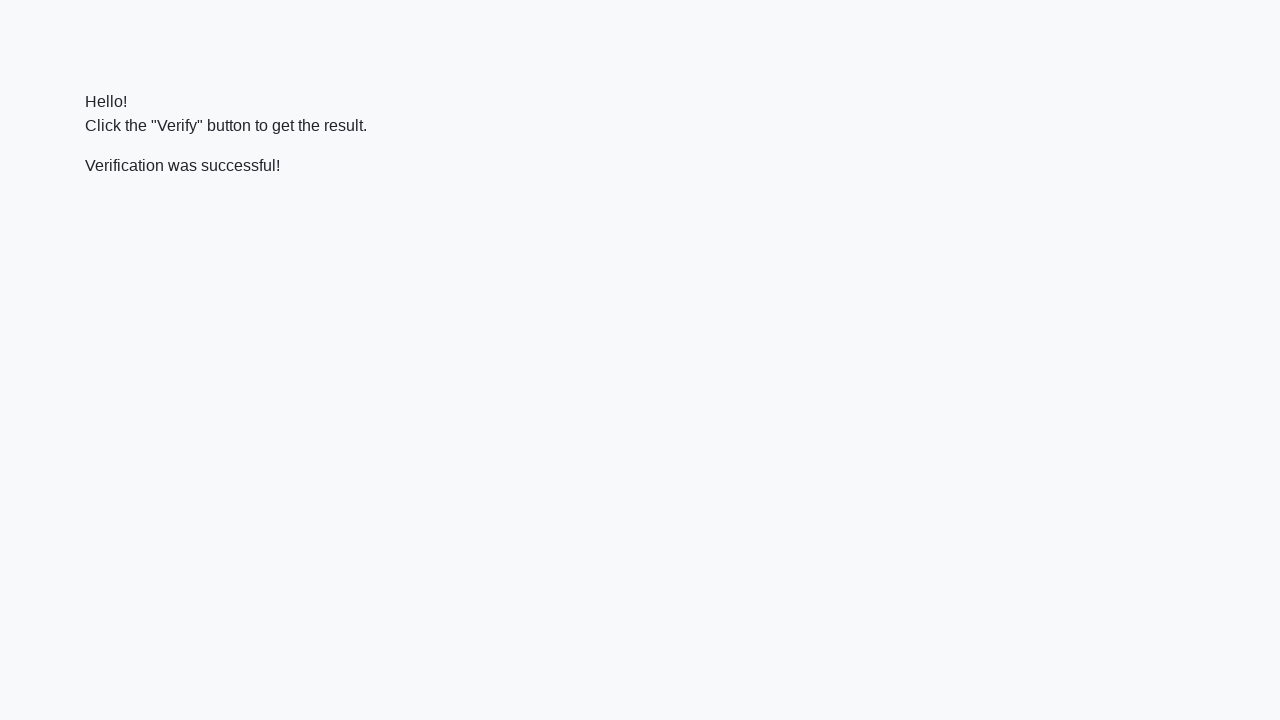

Verified success message contains 'successful'
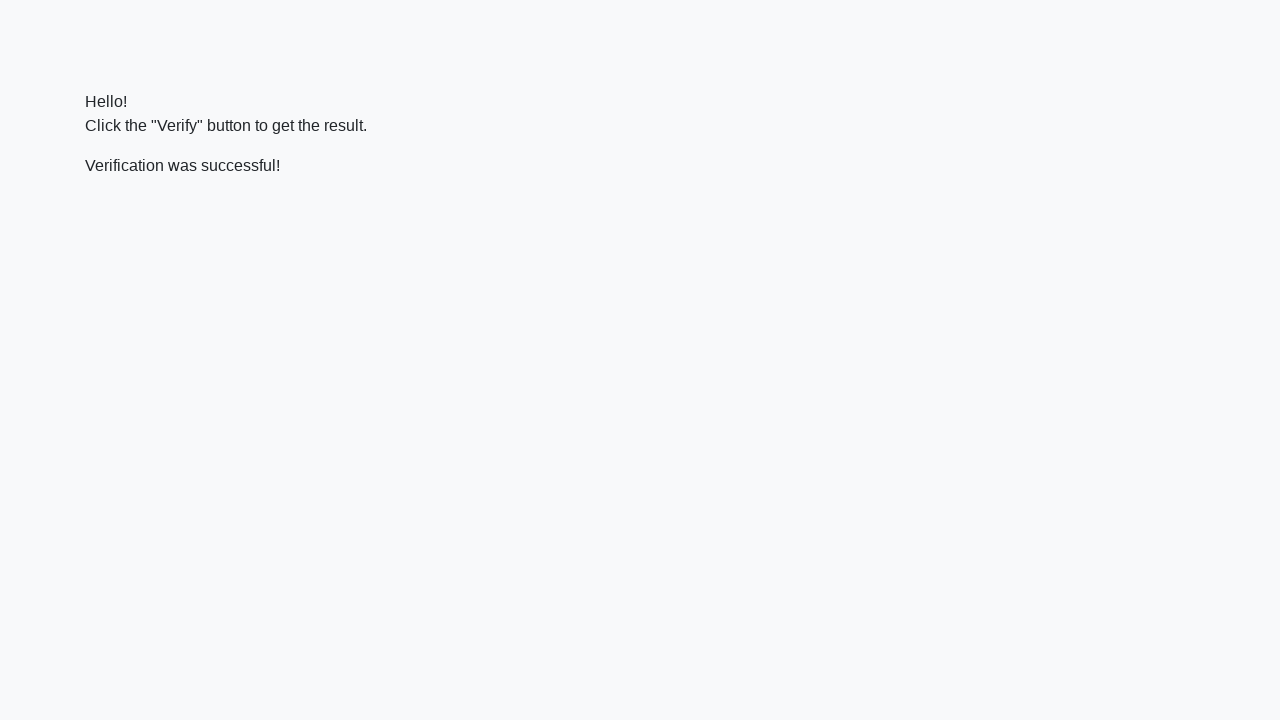

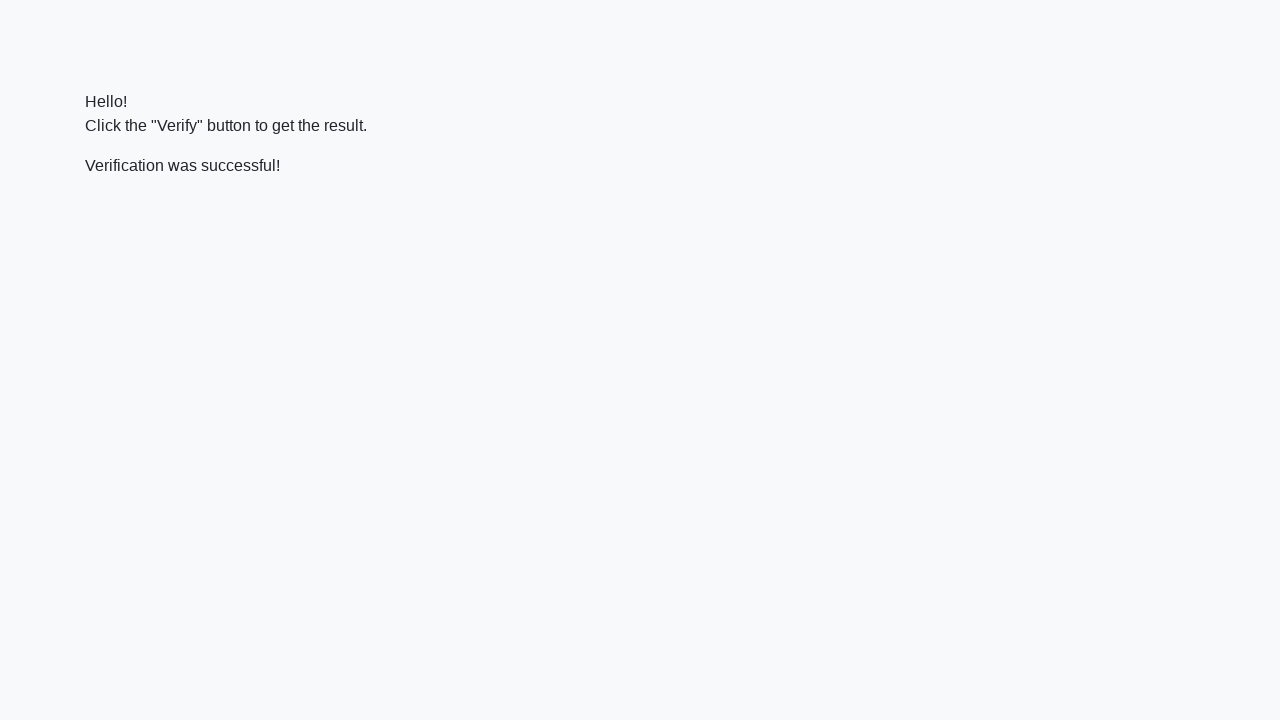